Clicks the GitHub navbar link and verifies it opens a popup to the GitHub profile

Starting URL: https://grayinfilmv2.netlify.app/

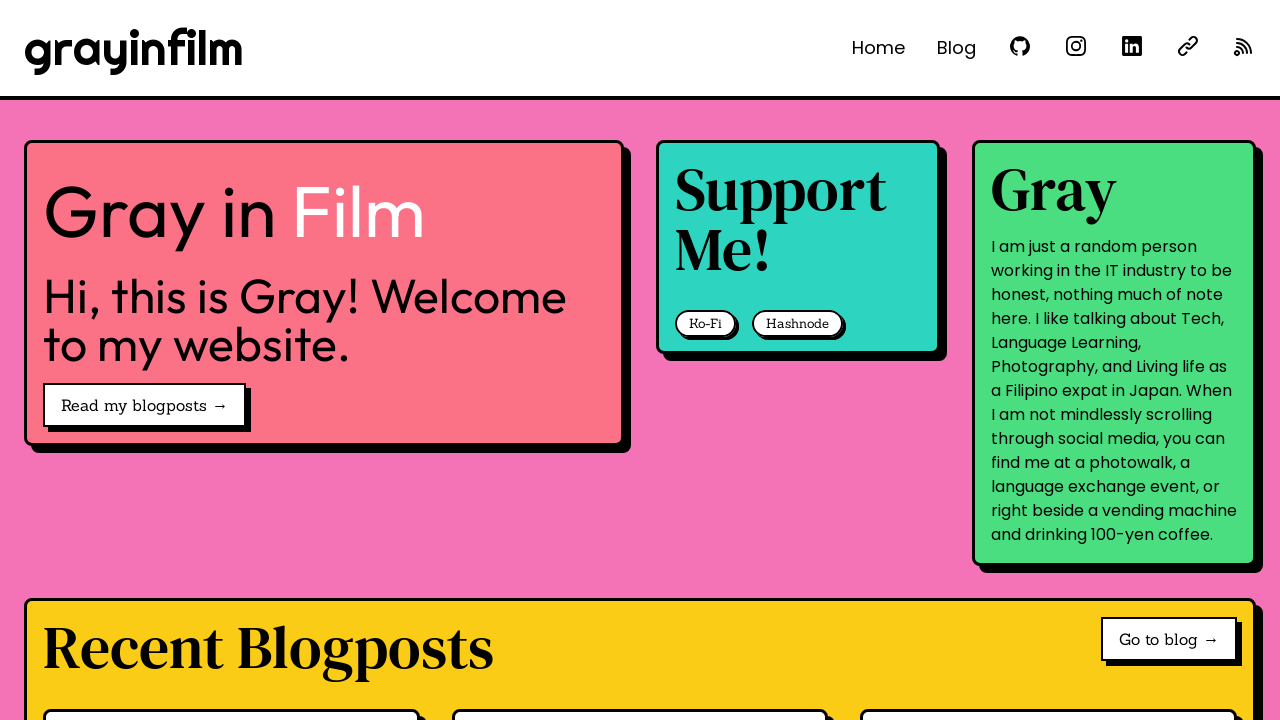

Clicked GitHub navbar link 'See @grayinfilm on GitHub' at (1020, 46) on internal:role=link[name="'See @grayinfilm on GitHub"i]
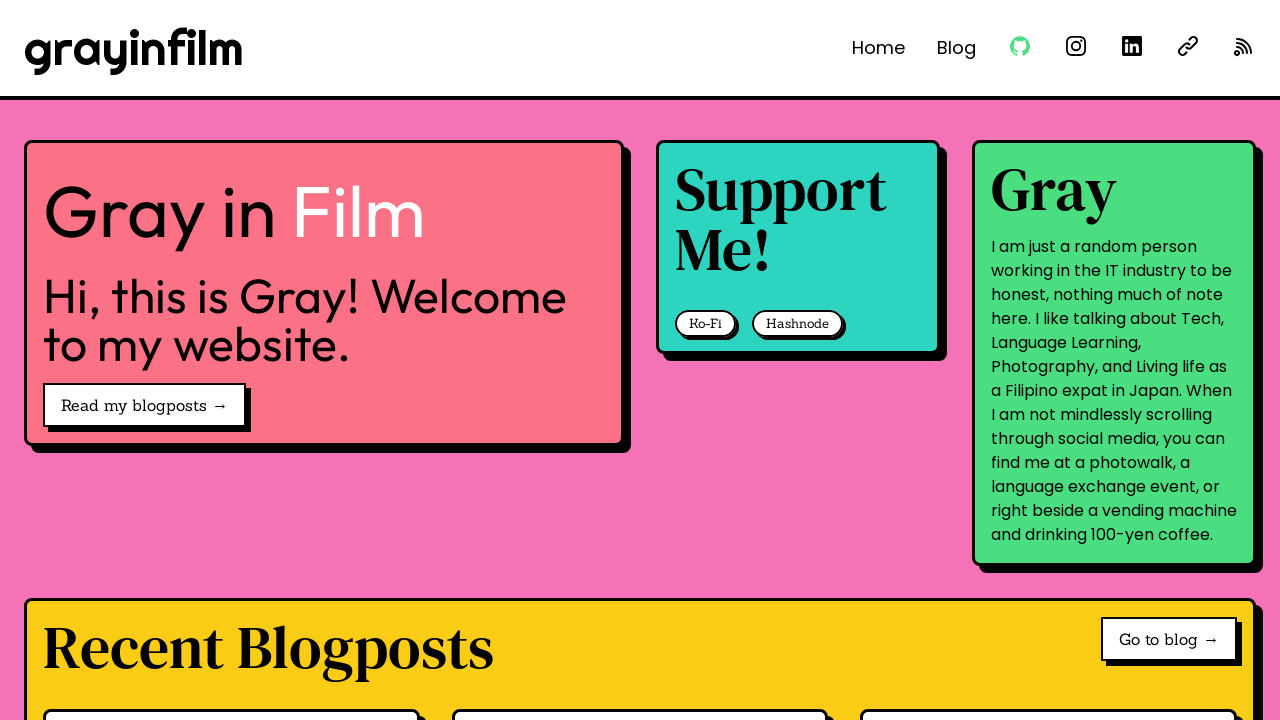

GitHub popup window opened
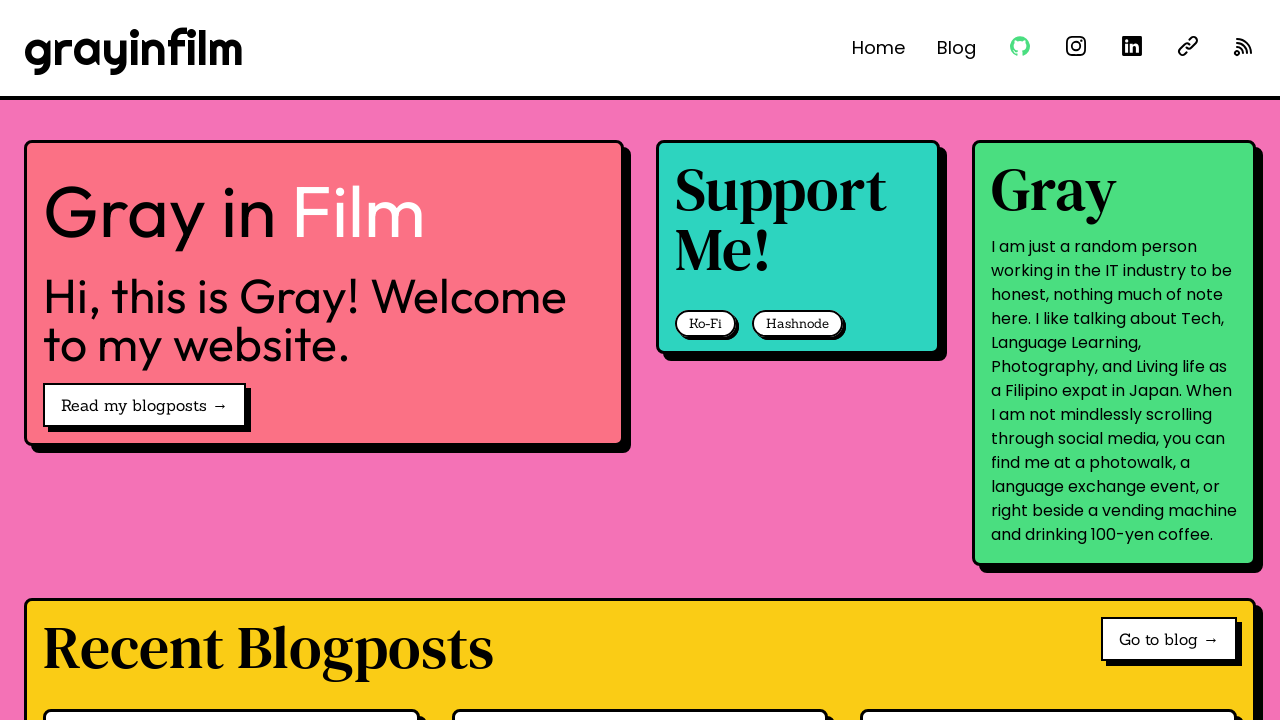

GitHub profile popup loaded completely
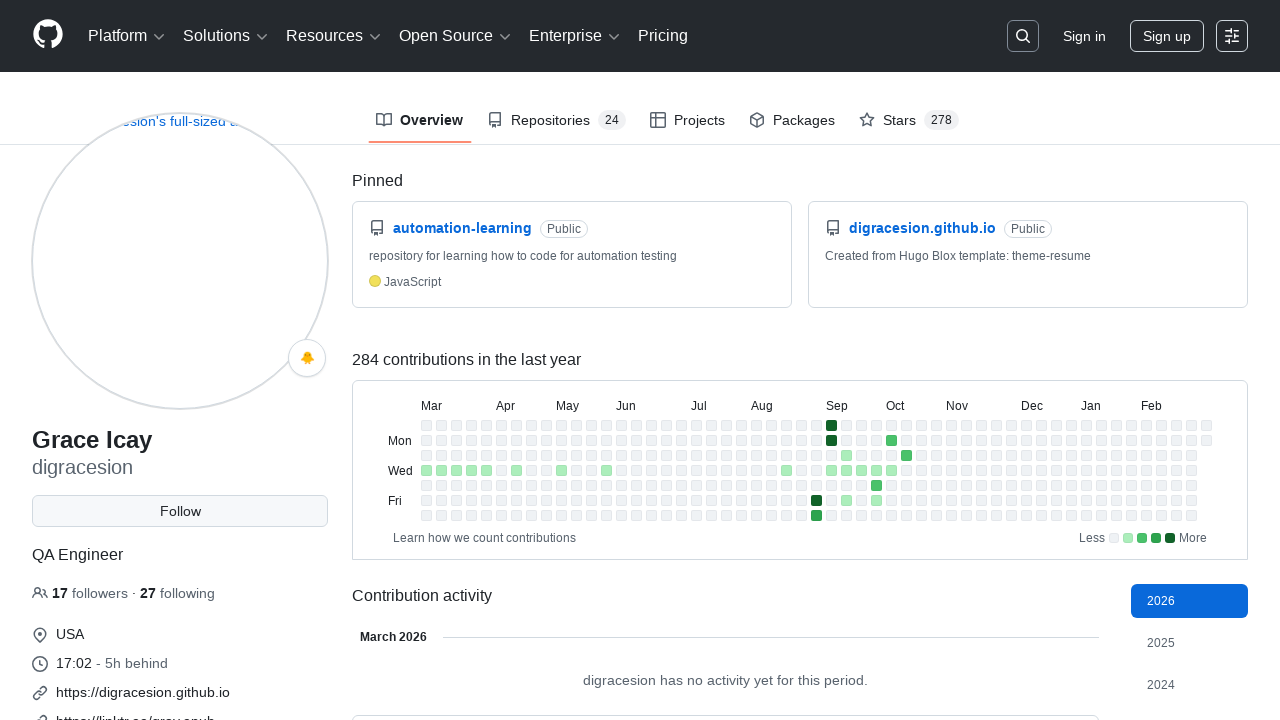

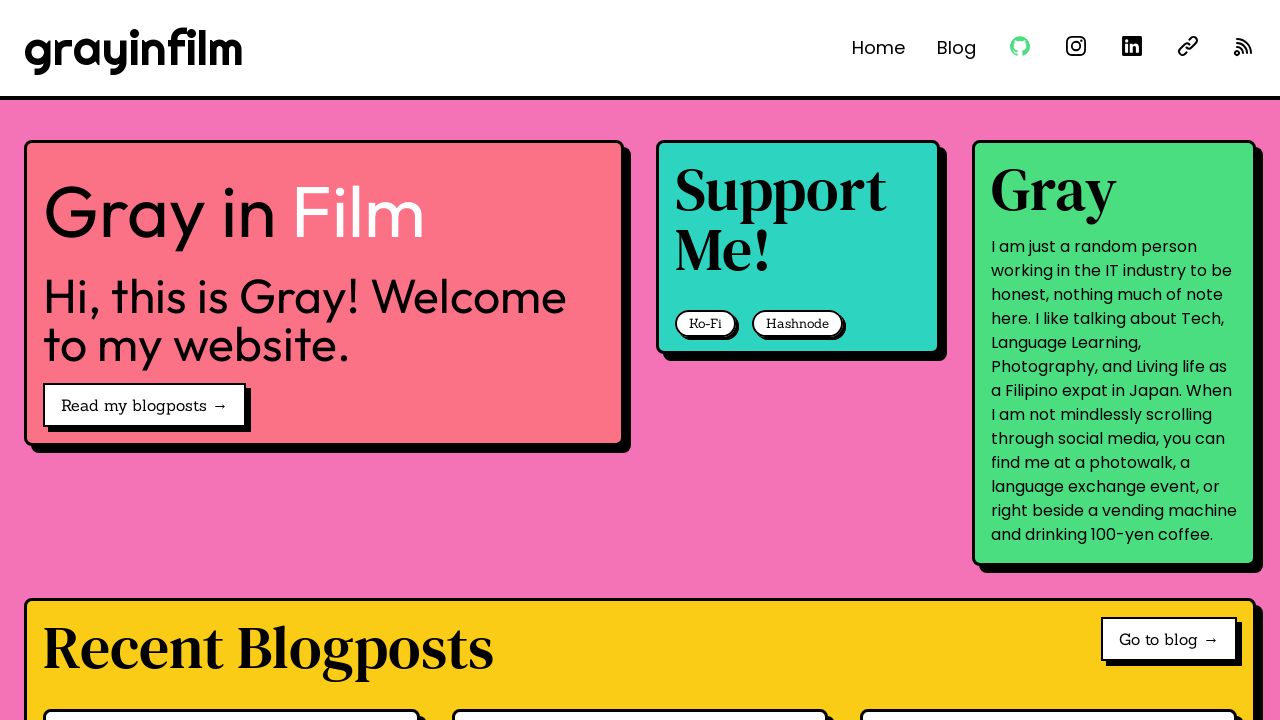